Tests navigation by clicking on a link with full text "SauceDemo E-Commerce" and verifying the page title

Starting URL: https://www.ultimateqa.com/dummy-automation-websites/

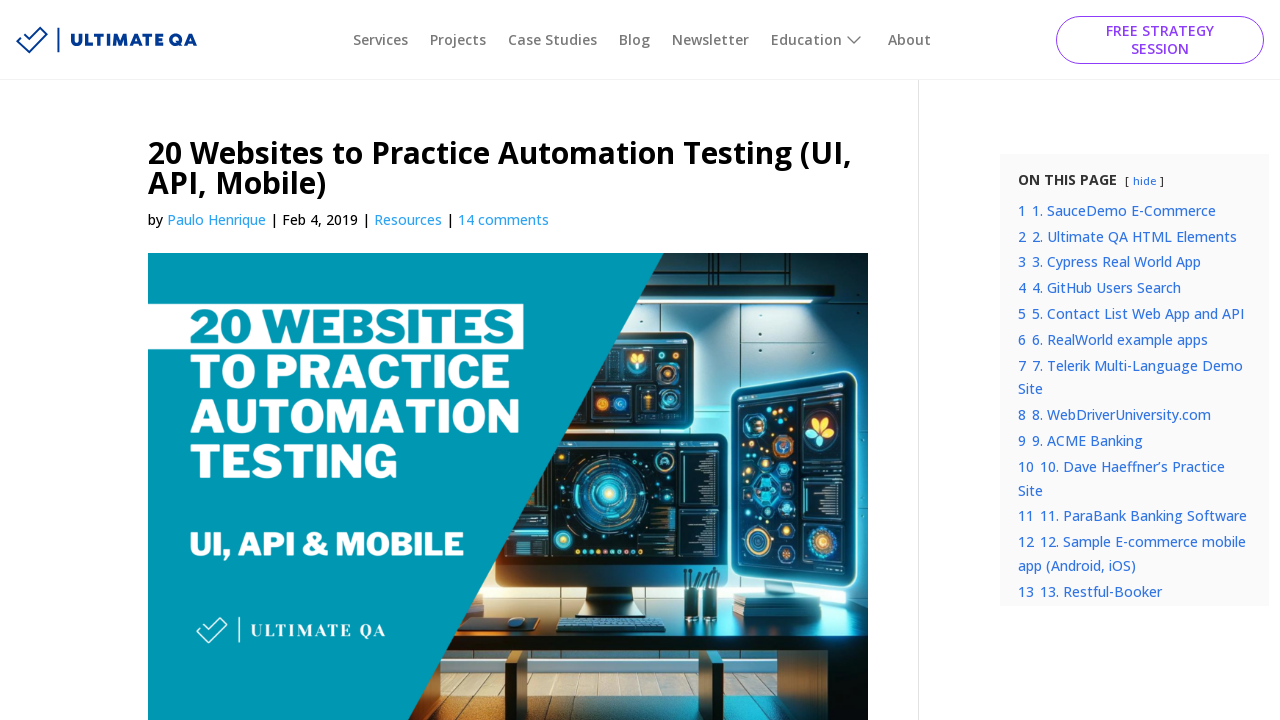

Clicked on 'SauceDemo E-Commerce' link at (362, 360) on text=SauceDemo E-Commerce
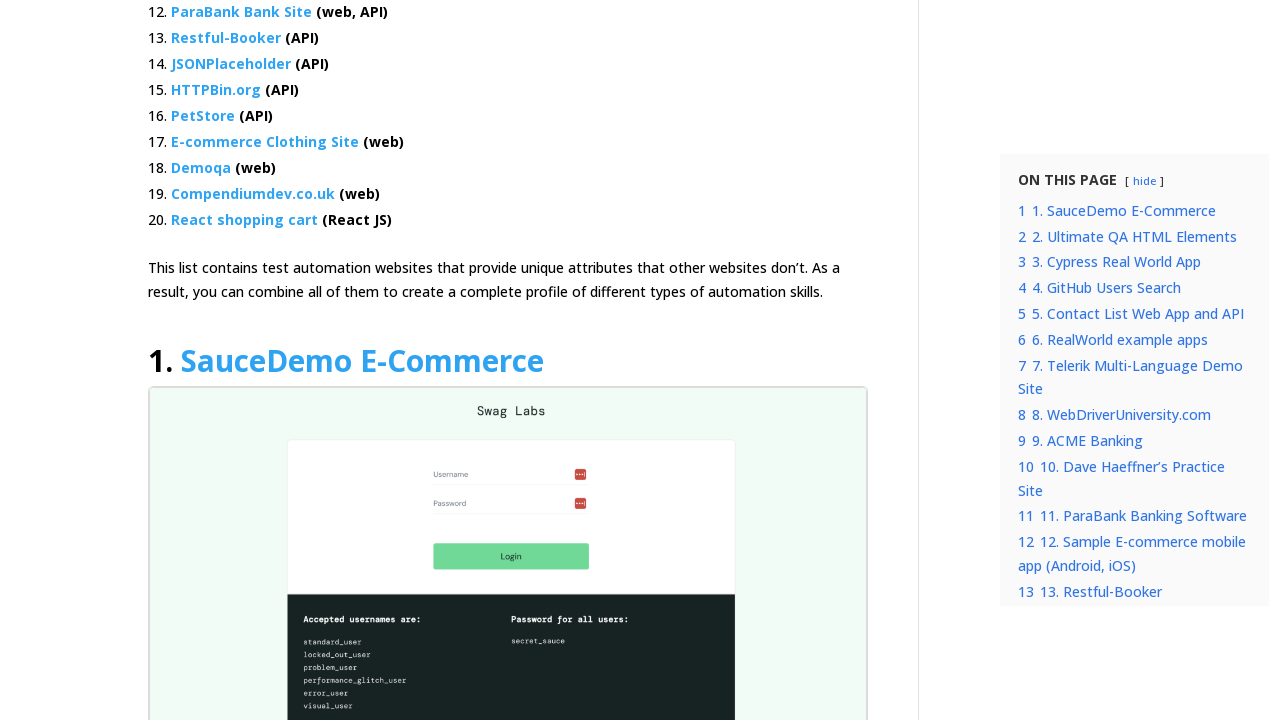

Retrieved page title: 'Complete List of Awesome Websites to Practice Automation Testing'
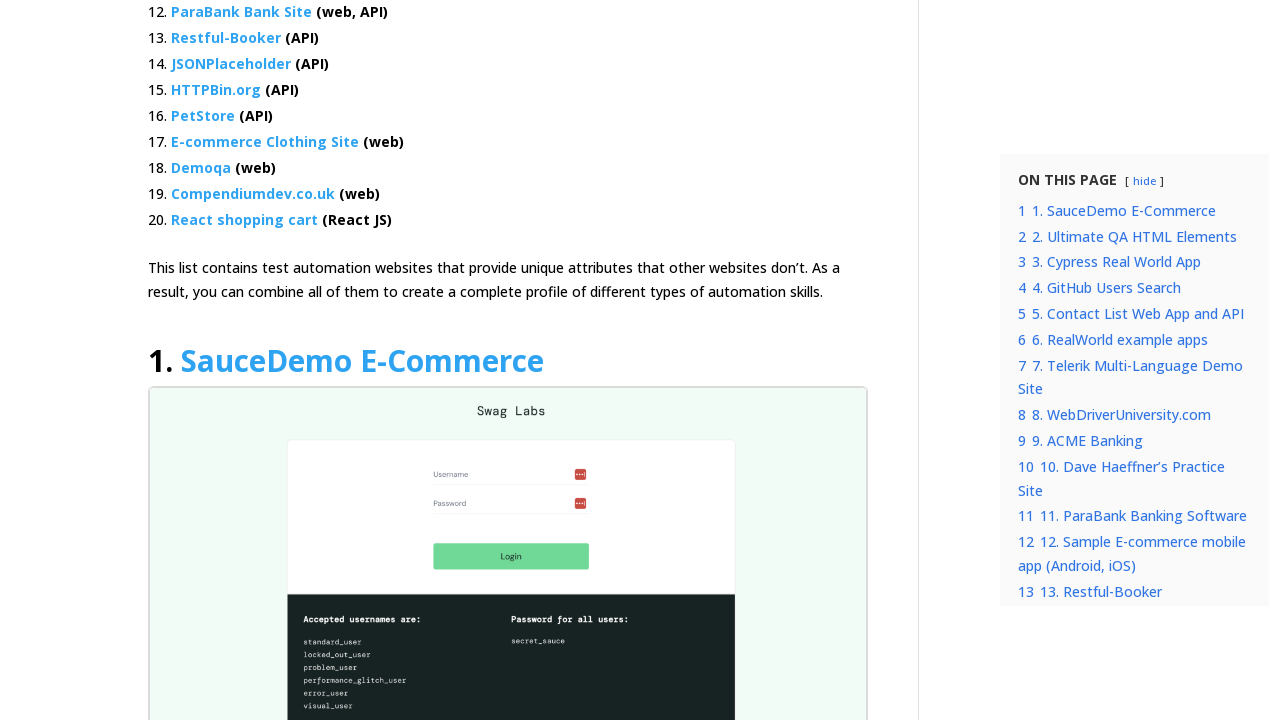

Printed page title to console
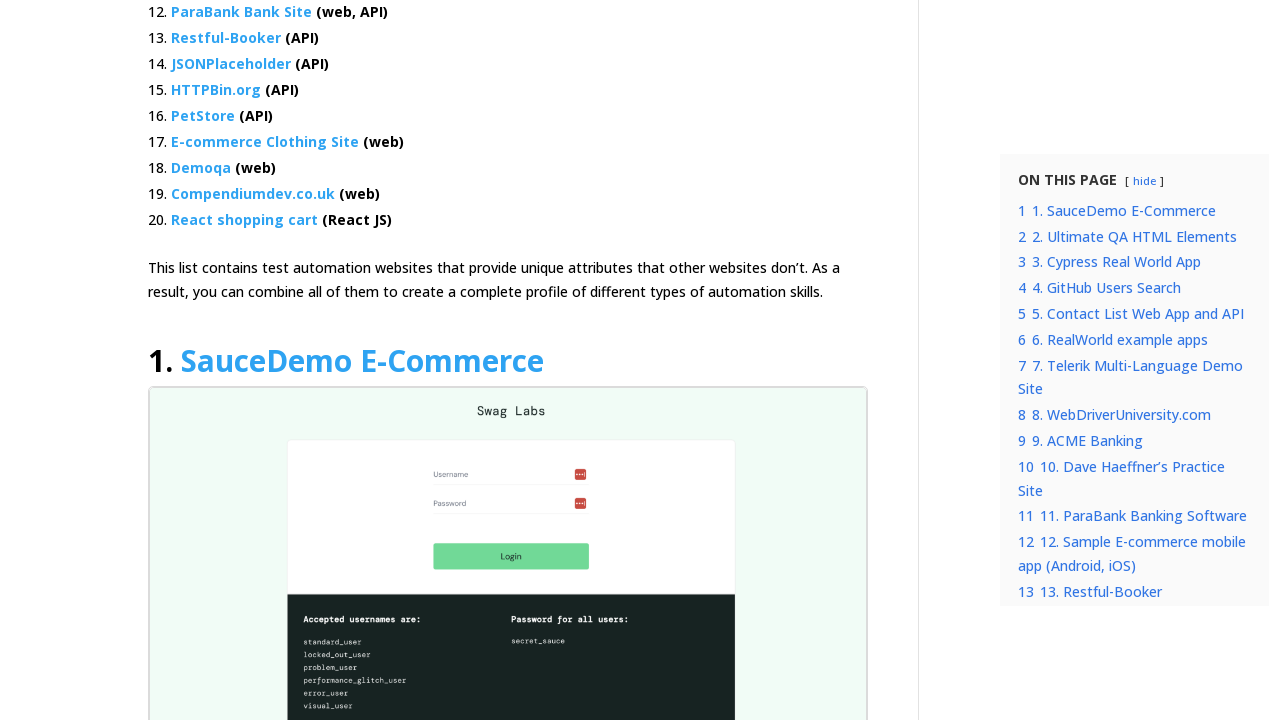

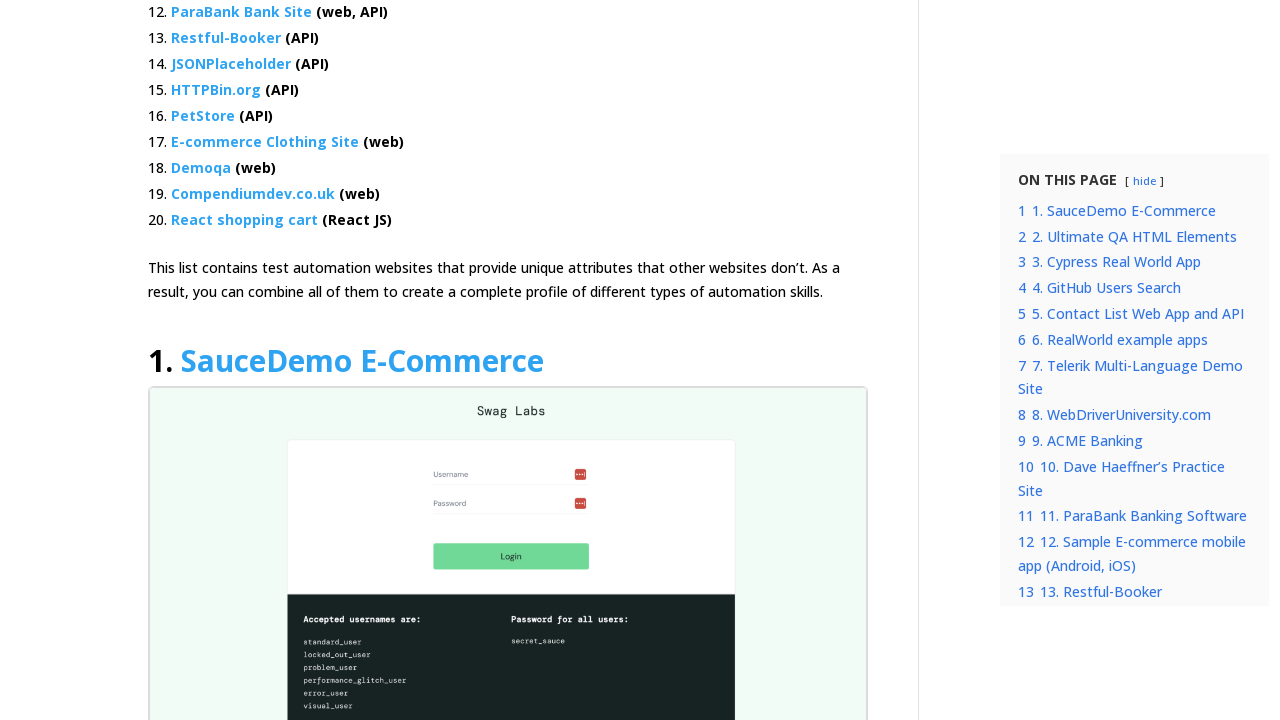